Tests a demo form by filling in a name field, selecting multiple checkboxes for testing features, clicking through radio buttons for OS selection, and interacting with a dropdown menu for interface preference.

Starting URL: https://devexpress.github.io/testcafe/example/

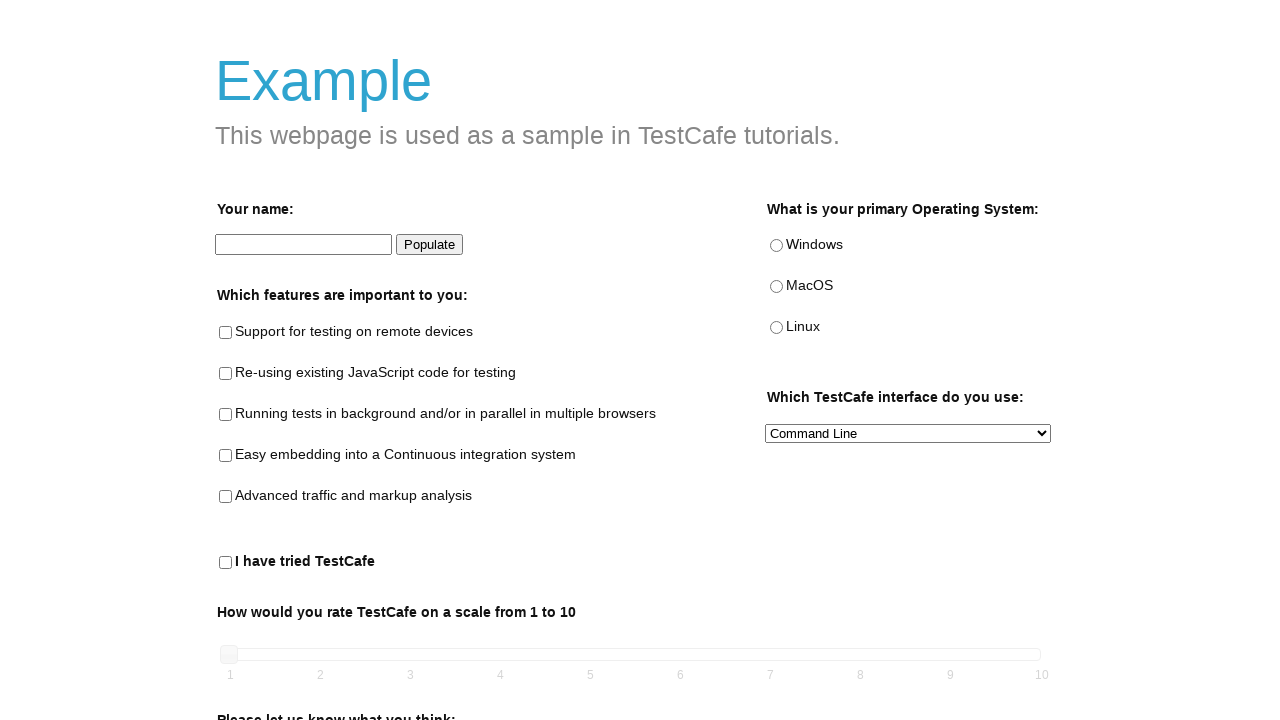

Filled developer name field with 'Cesar' on input#developer-name
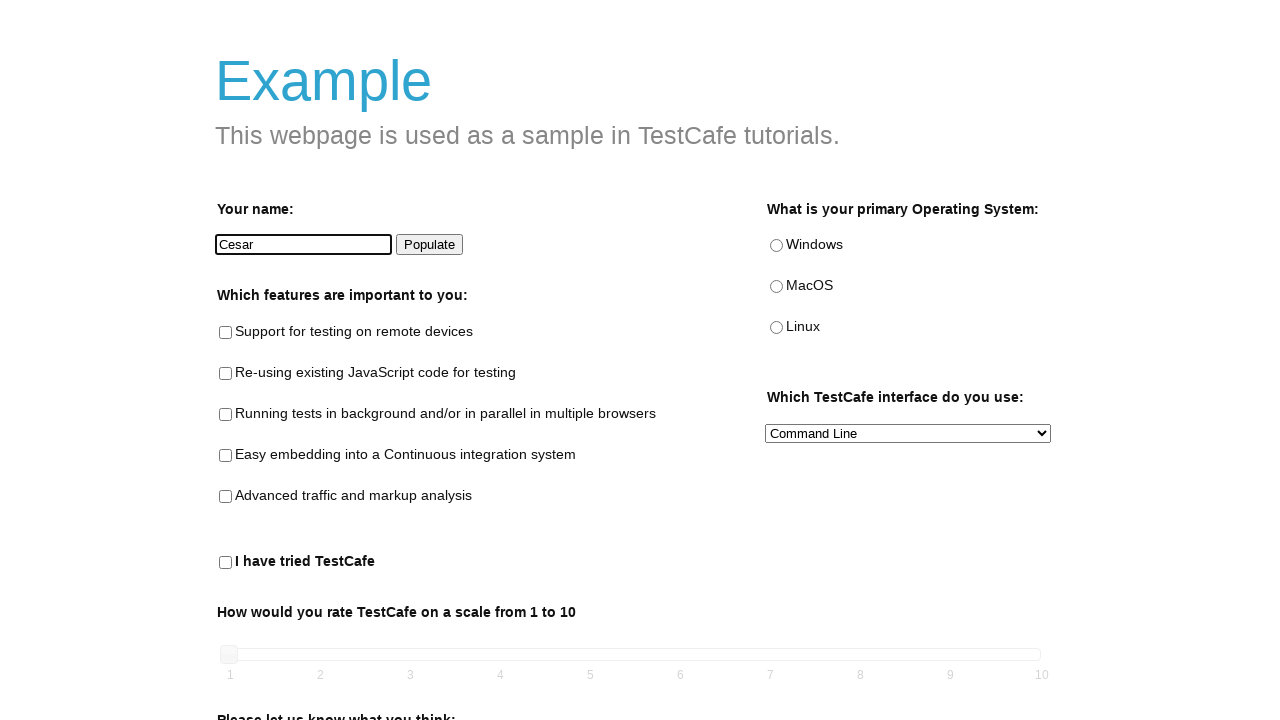

Checked 'Remote Testing' feature checkbox at (226, 333) on input#remote-testing
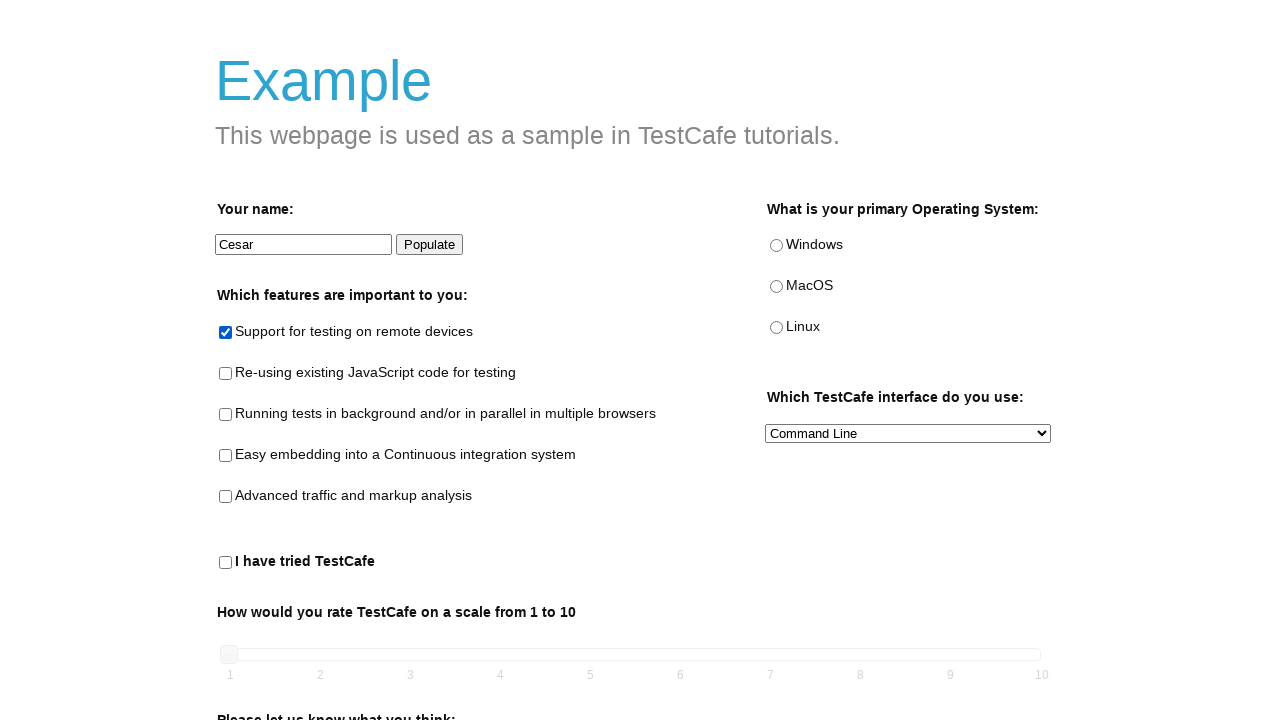

Checked 'Reusing JS Code' feature checkbox at (226, 374) on input#reusing-js-code
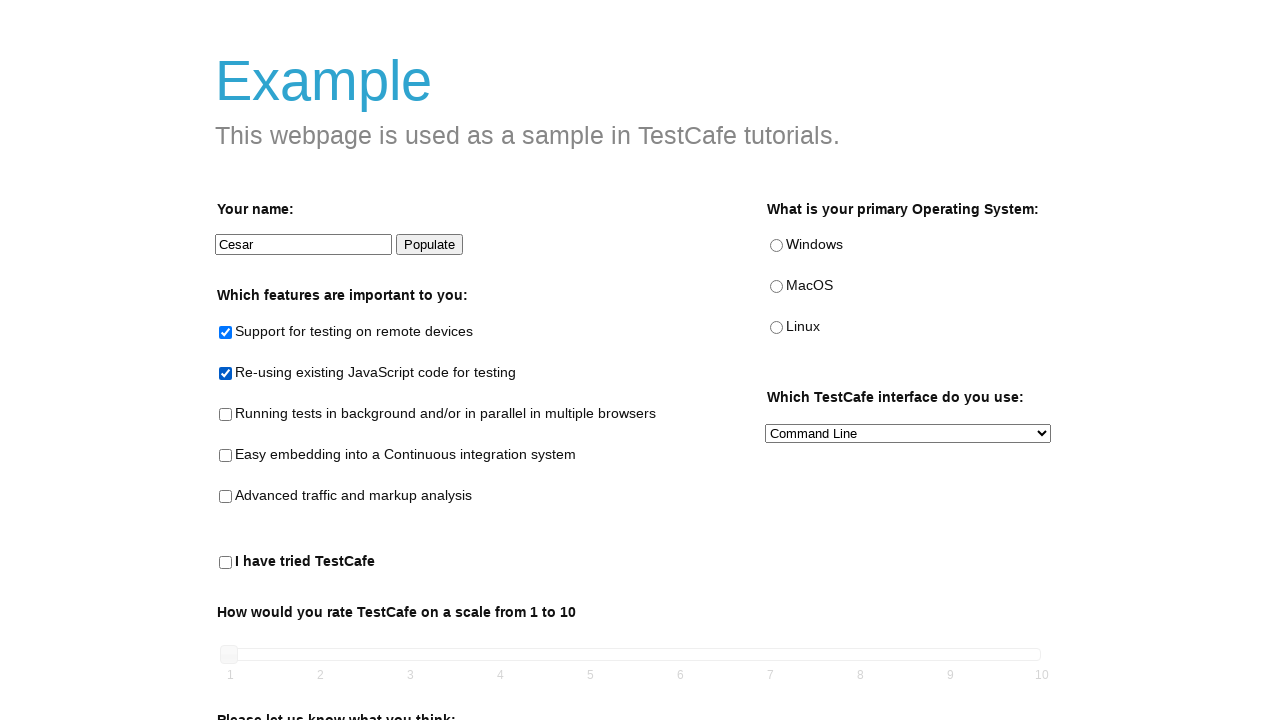

Checked 'Background Parallel Testing' feature checkbox at (226, 415) on input#background-parallel-testing
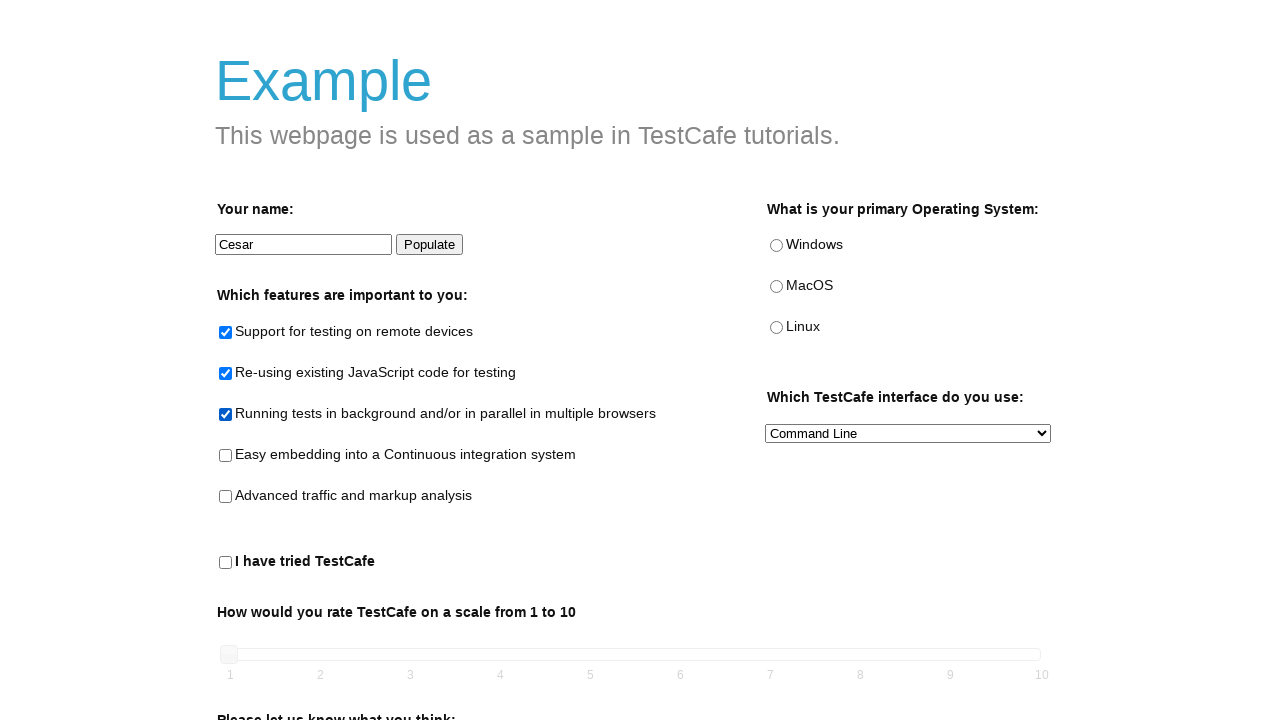

Checked 'Continuous Integration Embedding' feature checkbox at (226, 456) on input#continuous-integration-embedding
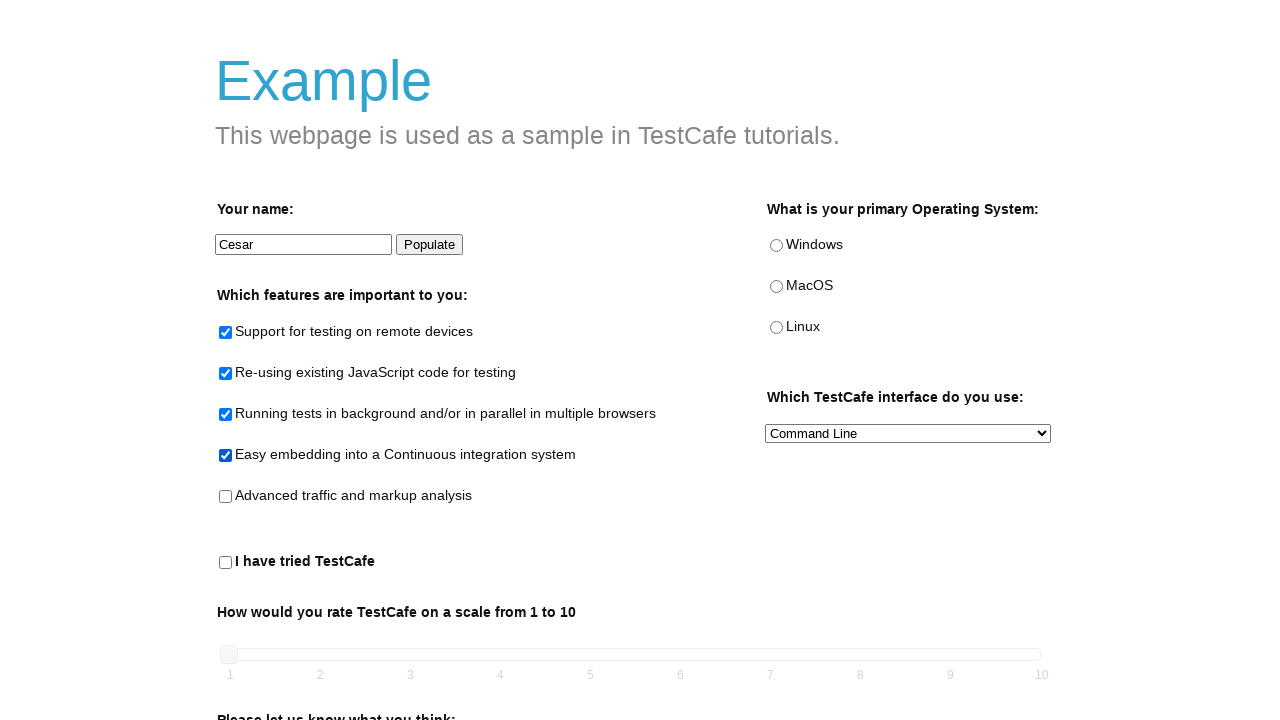

Checked 'Traffic Markup Analysis' feature checkbox at (226, 497) on input#traffic-markup-analysis
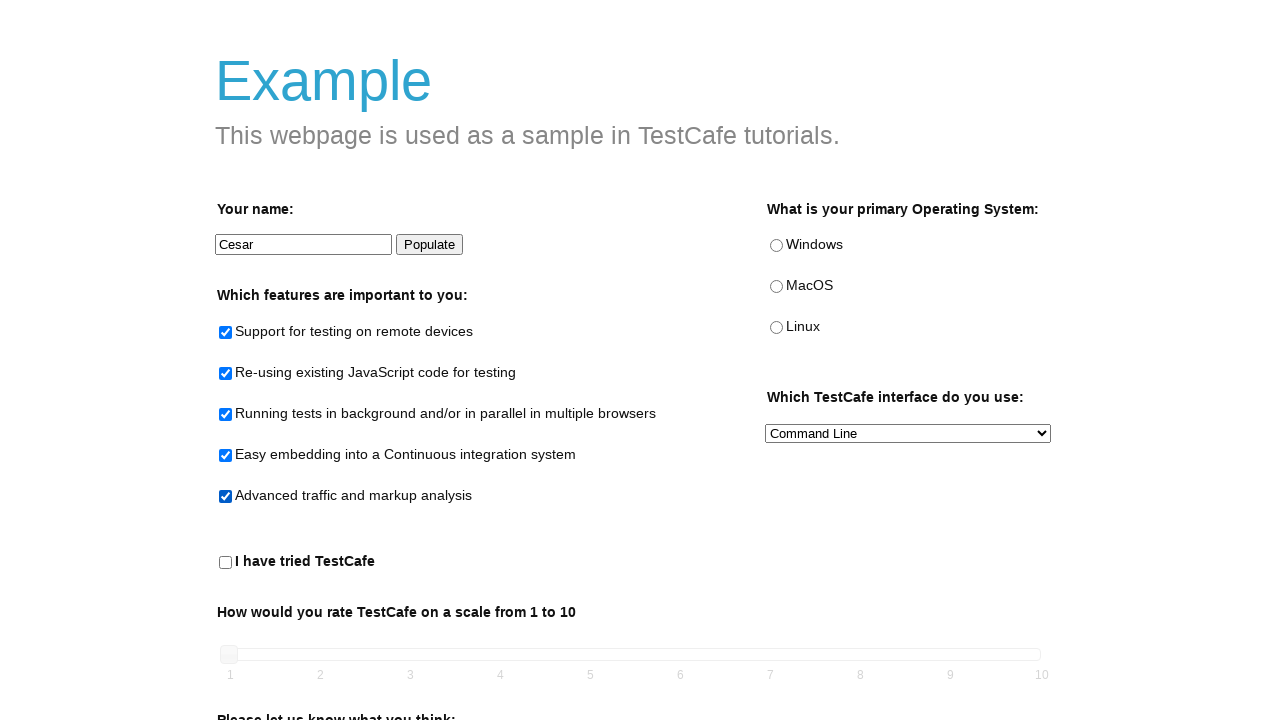

Selected Windows OS radio button at (776, 246) on input#windows
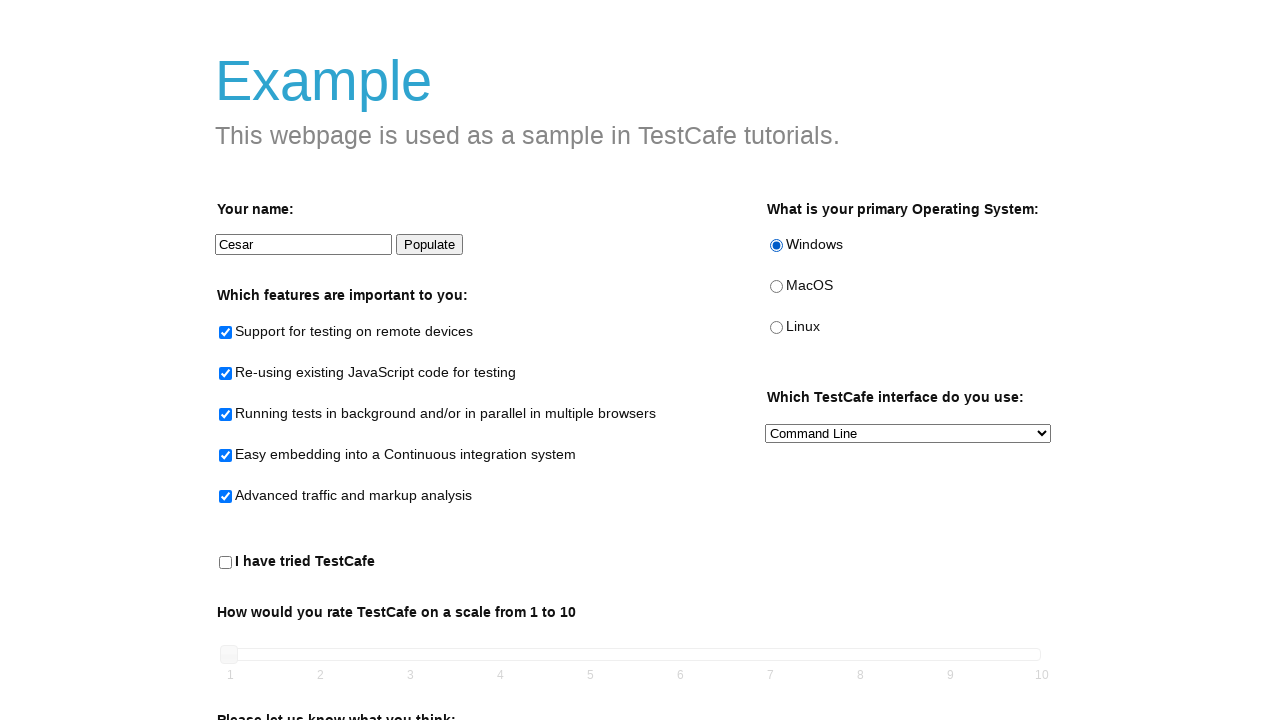

Selected macOS OS radio button at (776, 287) on input#macos
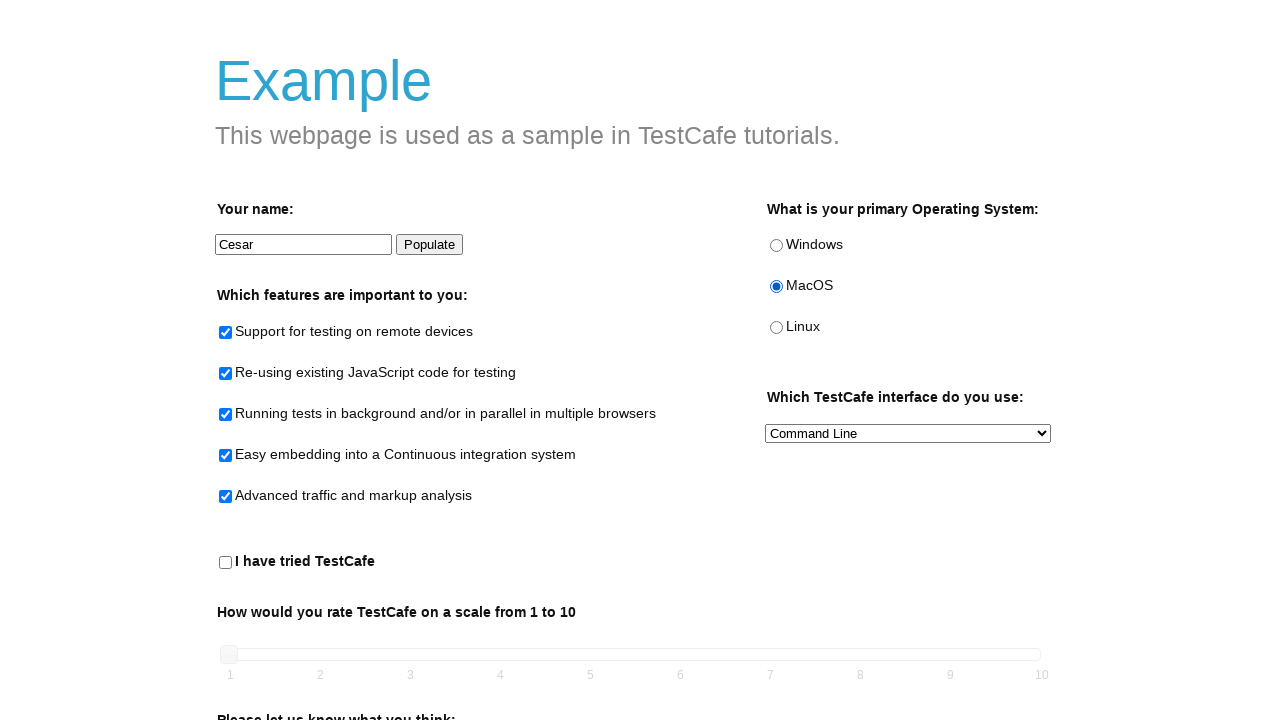

Selected Linux OS radio button at (776, 328) on input#linux
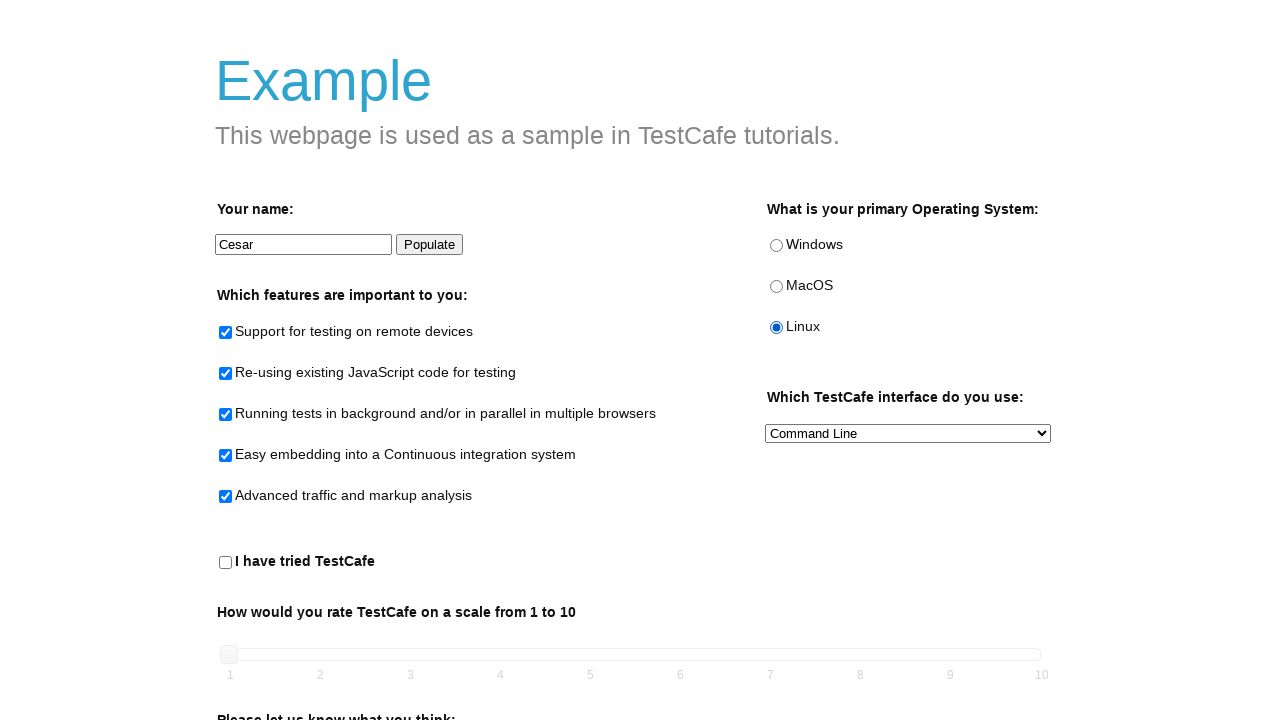

Clicked preferred interface dropdown to open it at (908, 434) on select#preferred-interface
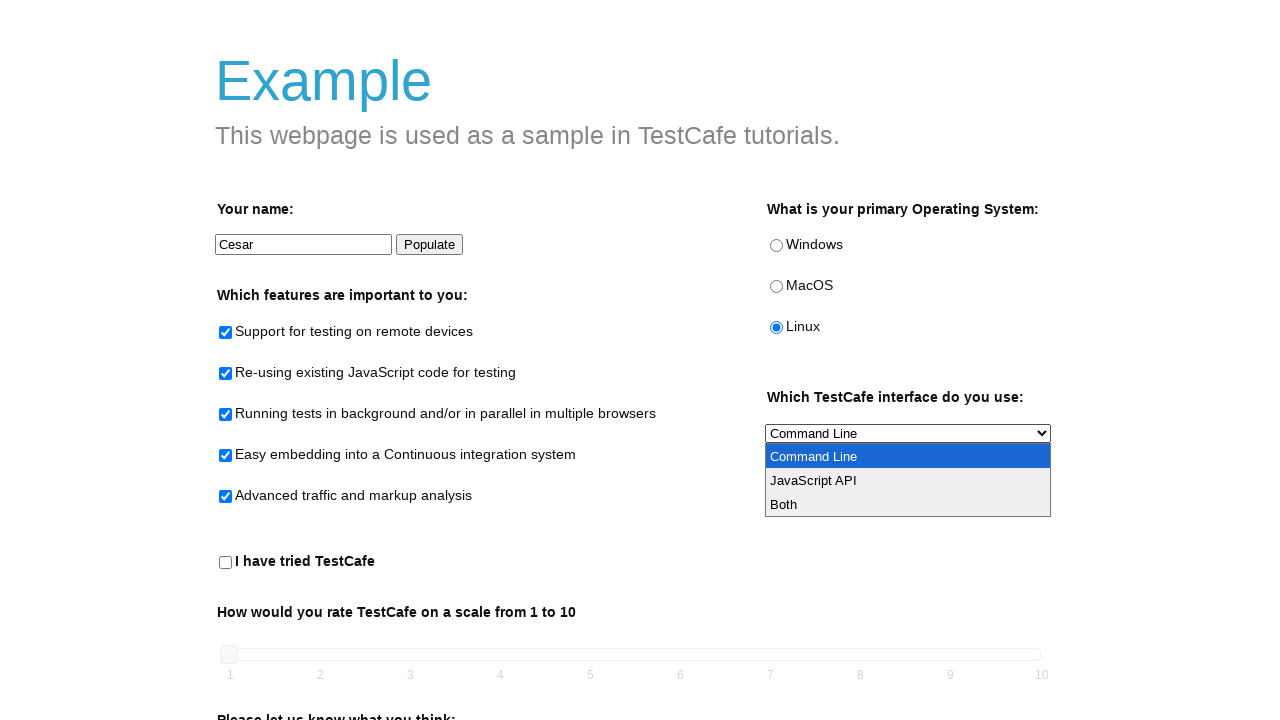

Selected 'Command Line' from interface dropdown on select#preferred-interface
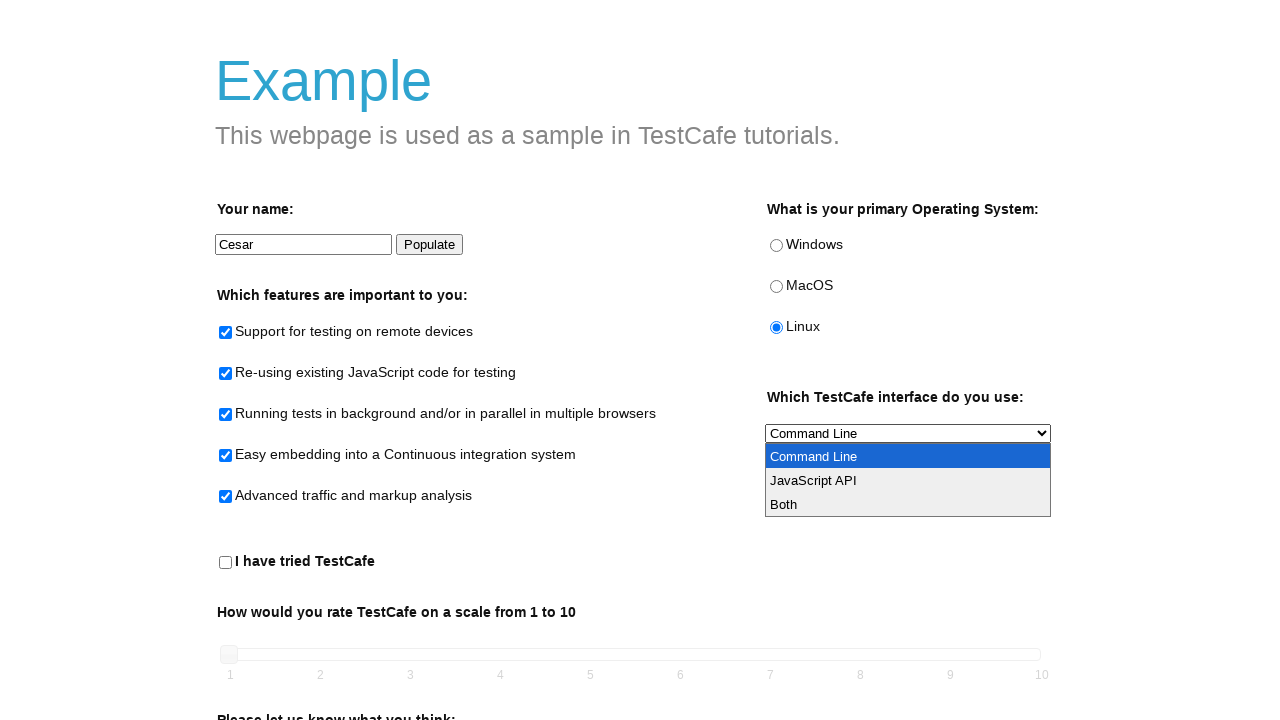

Selected 'JavaScript API' from interface dropdown on select#preferred-interface
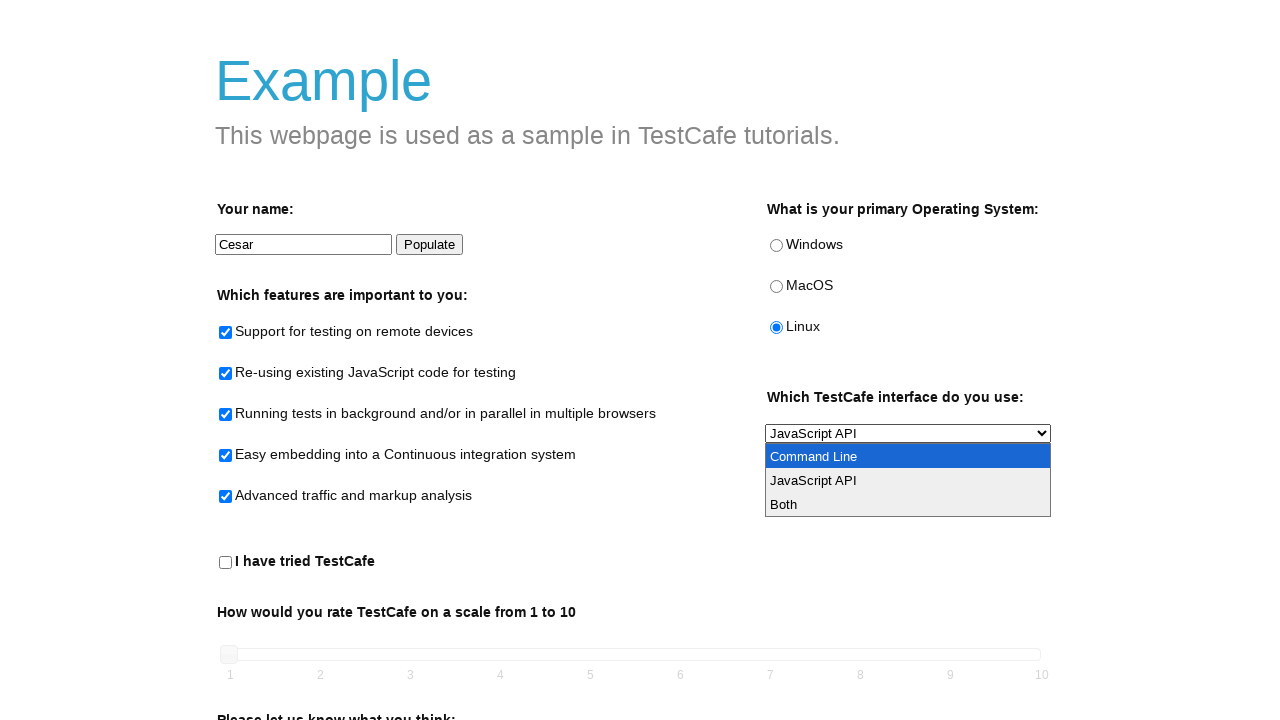

Selected 'Both' from interface dropdown on select#preferred-interface
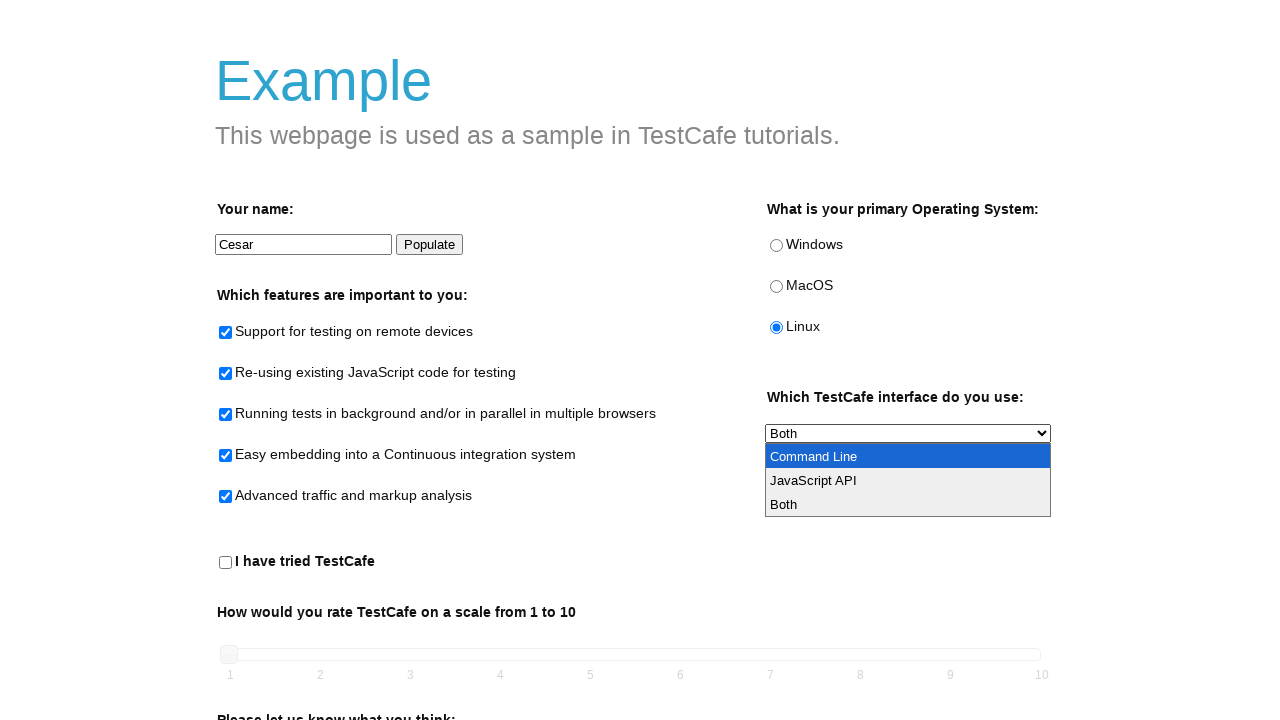

Waited for 1 second to view final form state
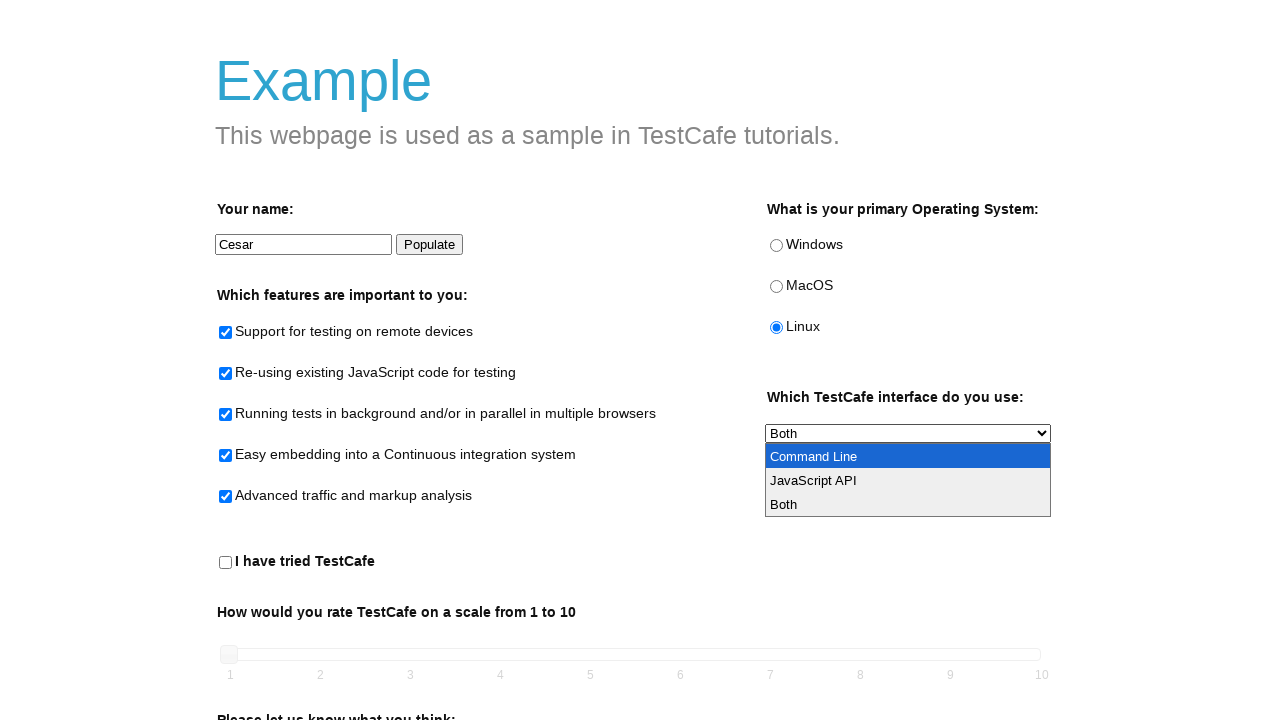

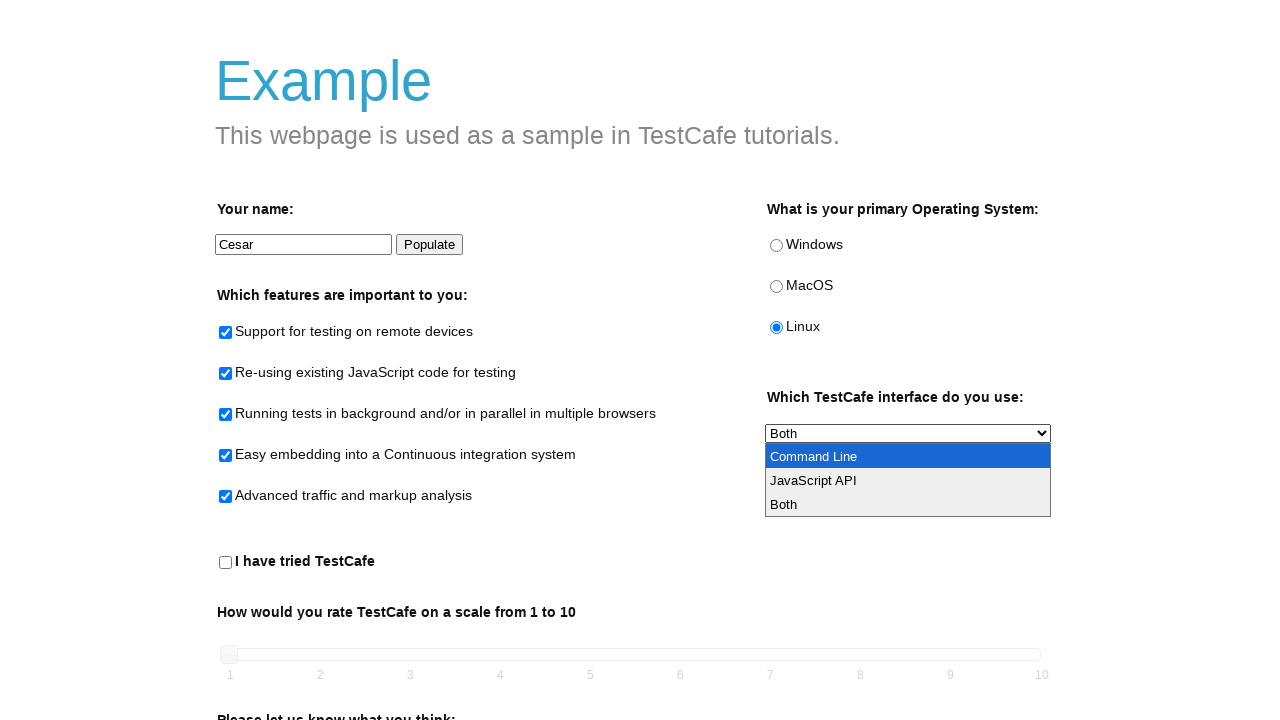